Tests hover functionality by hovering over an image to reveal a hidden link, then clicking the revealed profile link

Starting URL: https://the-internet.herokuapp.com/hovers

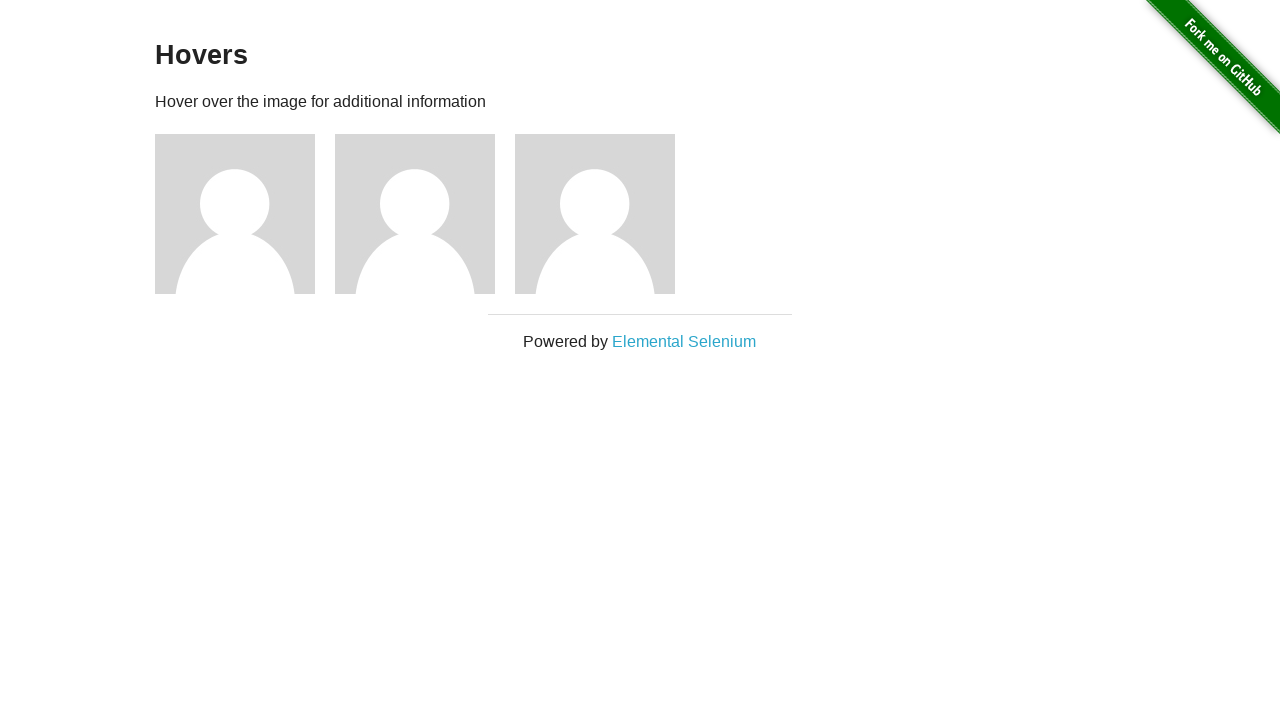

Located the first image/figure element
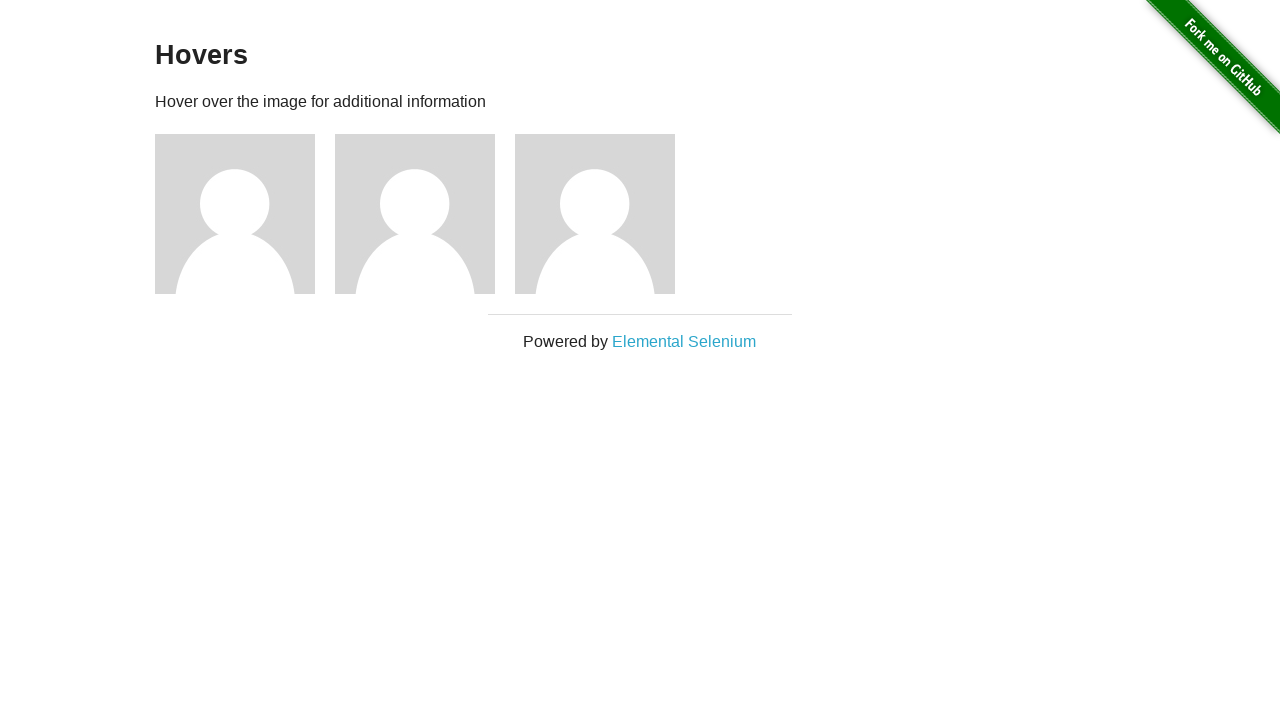

Hovered over the image to reveal hidden link at (245, 214) on xpath=//body/div[2]/div[1]/div[1]/div[1]
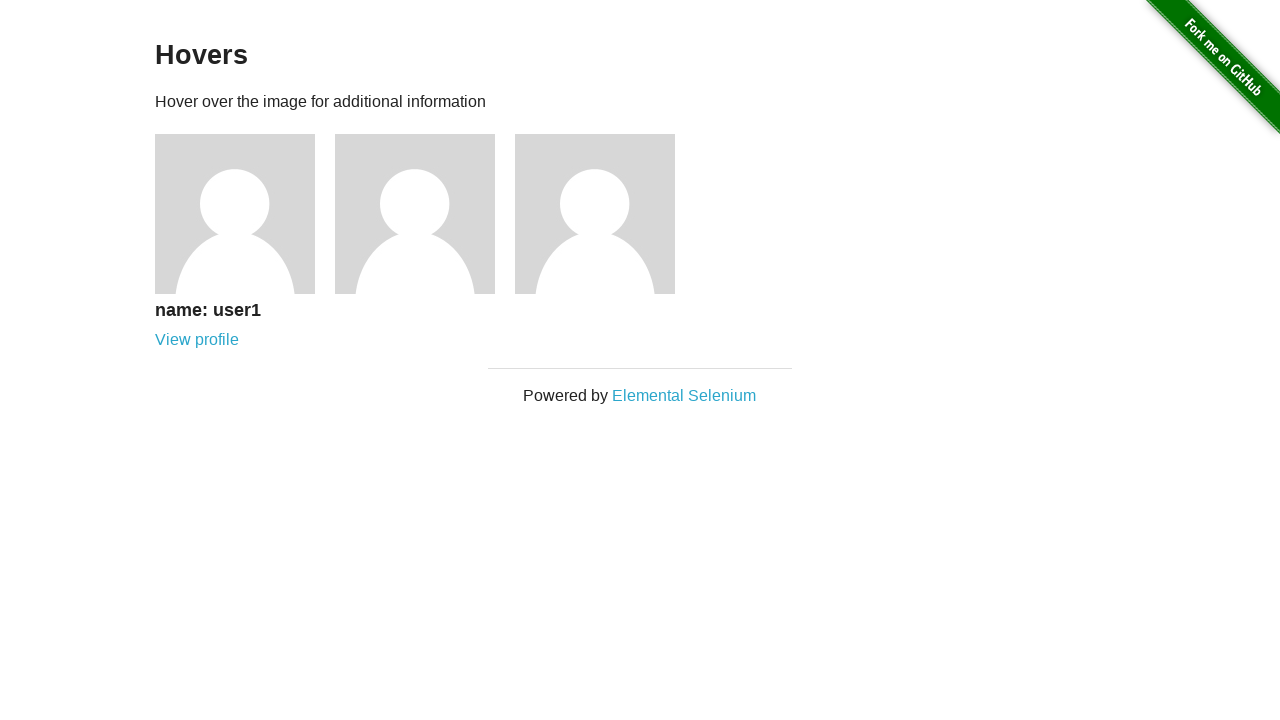

Clicked the revealed profile link at (197, 340) on xpath=//body/div[2]/div[1]/div[1]/div[1]/div[1]/a[1]
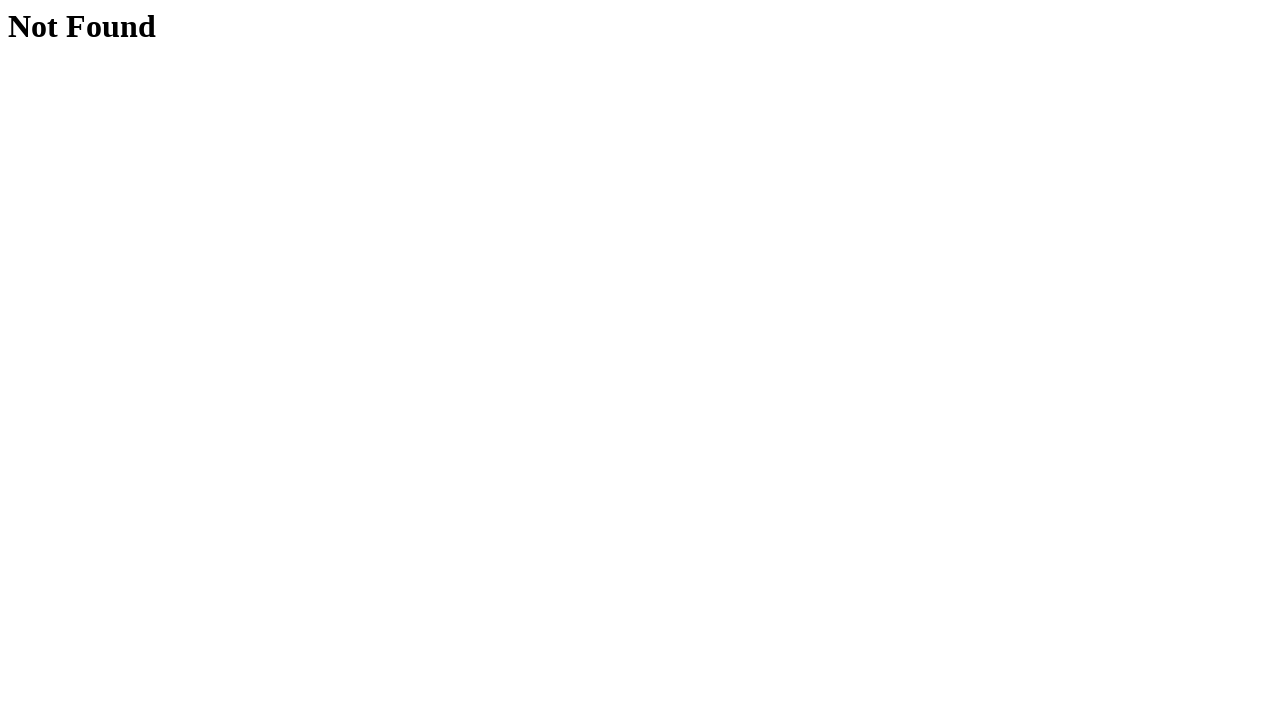

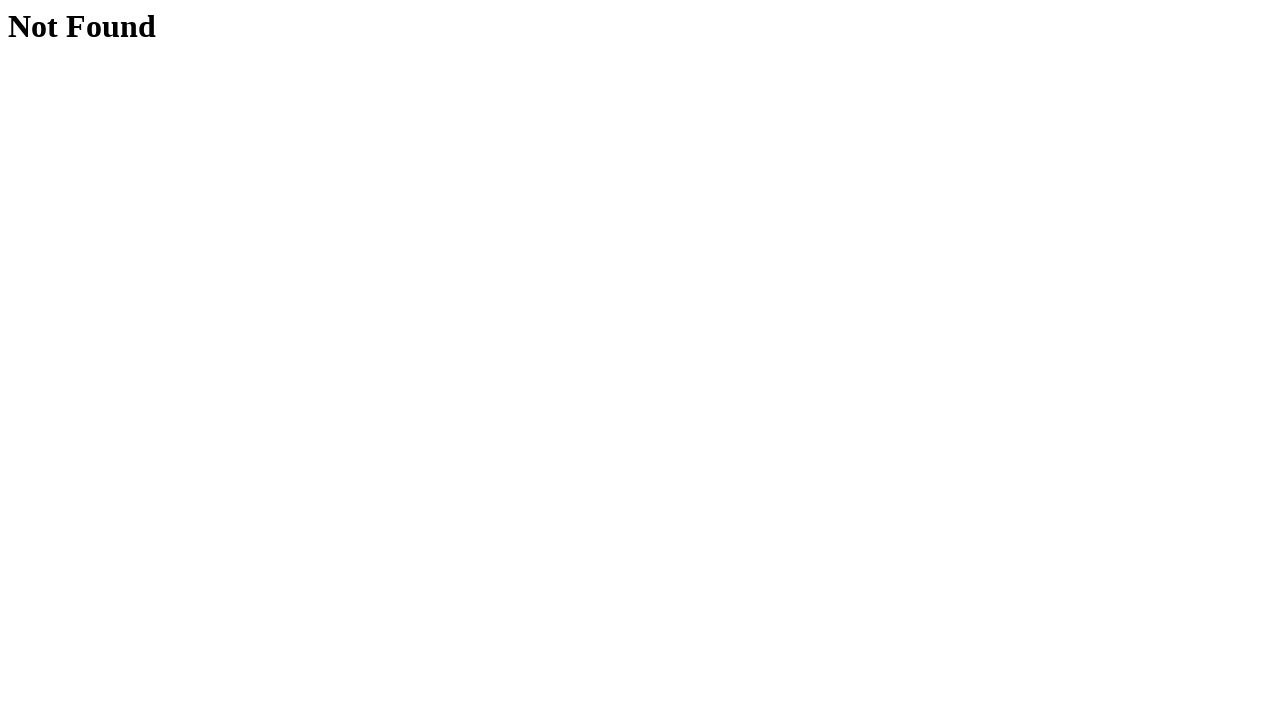